Tests that edits are cancelled when pressing Escape key

Starting URL: https://demo.playwright.dev/todomvc

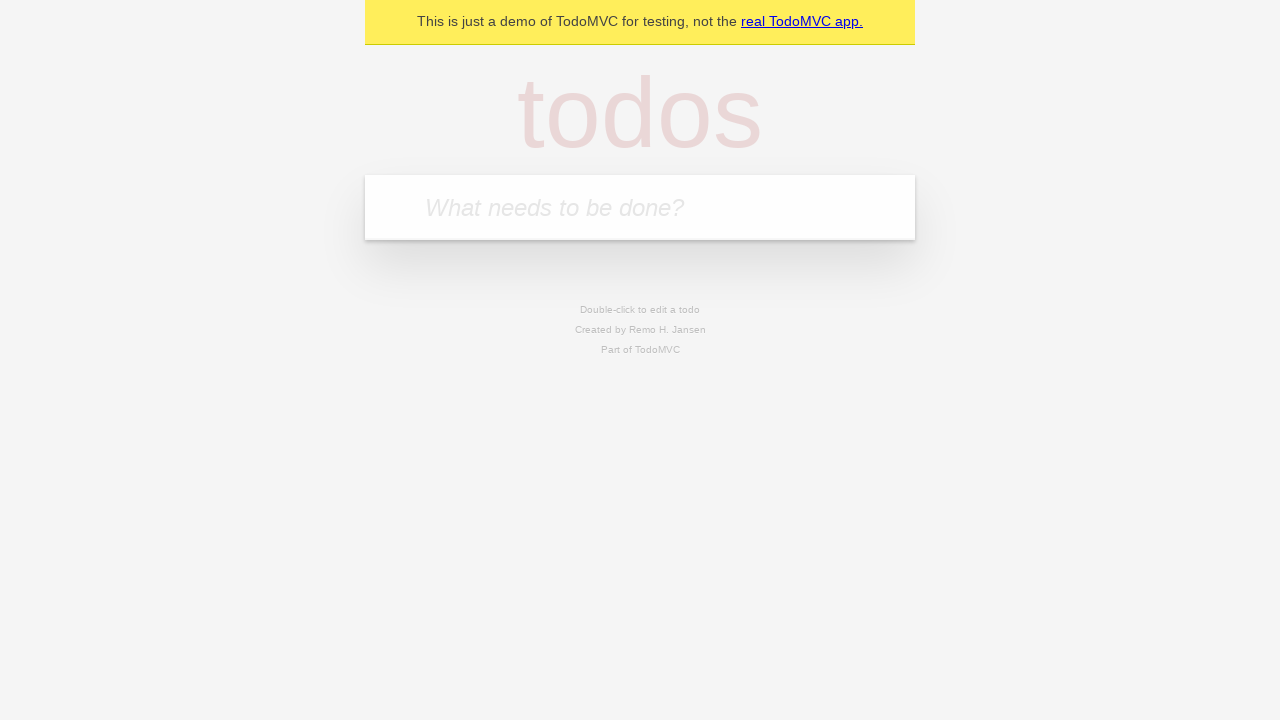

Filled todo input with 'buy some cheese' on internal:attr=[placeholder="What needs to be done?"i]
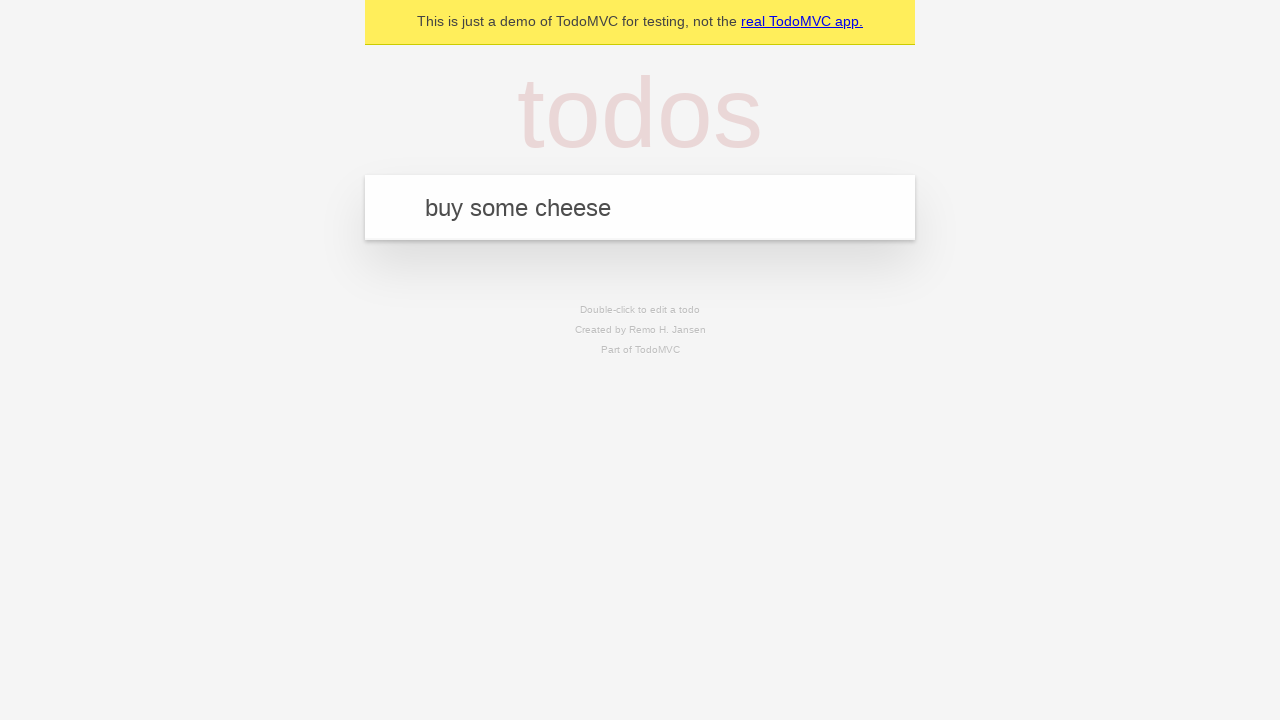

Pressed Enter to create todo 'buy some cheese' on internal:attr=[placeholder="What needs to be done?"i]
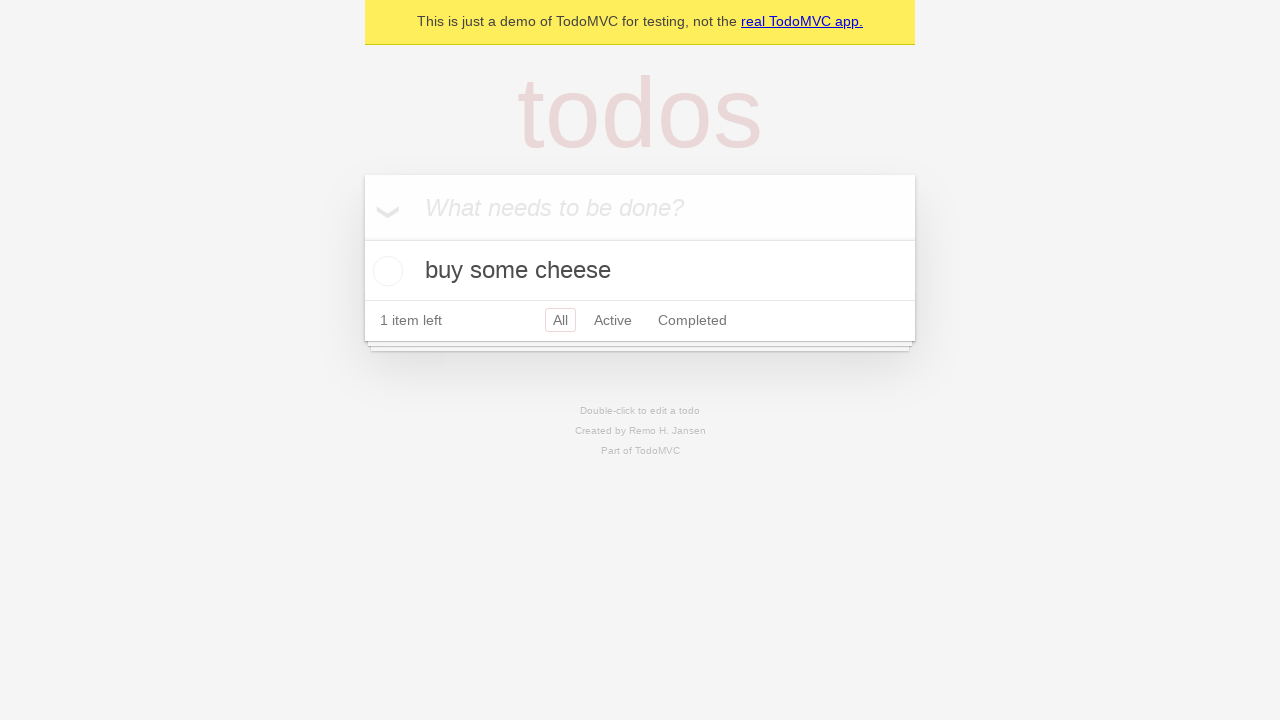

Filled todo input with 'feed the cat' on internal:attr=[placeholder="What needs to be done?"i]
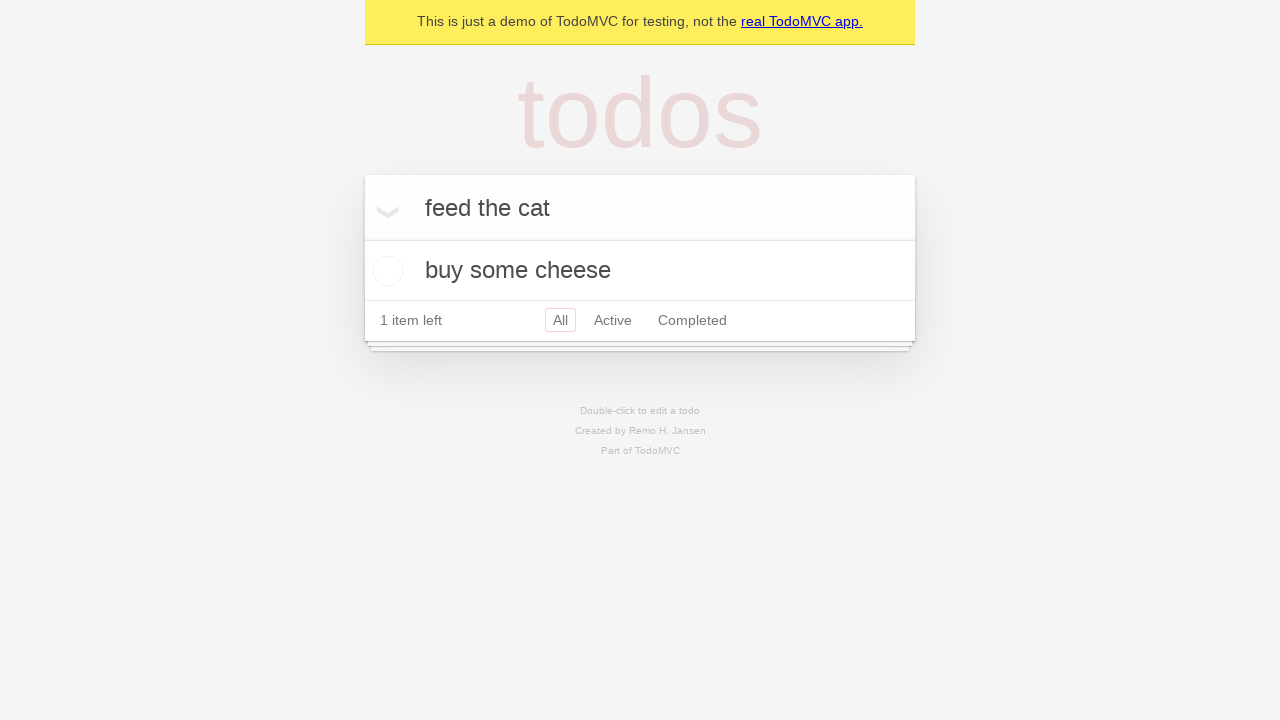

Pressed Enter to create todo 'feed the cat' on internal:attr=[placeholder="What needs to be done?"i]
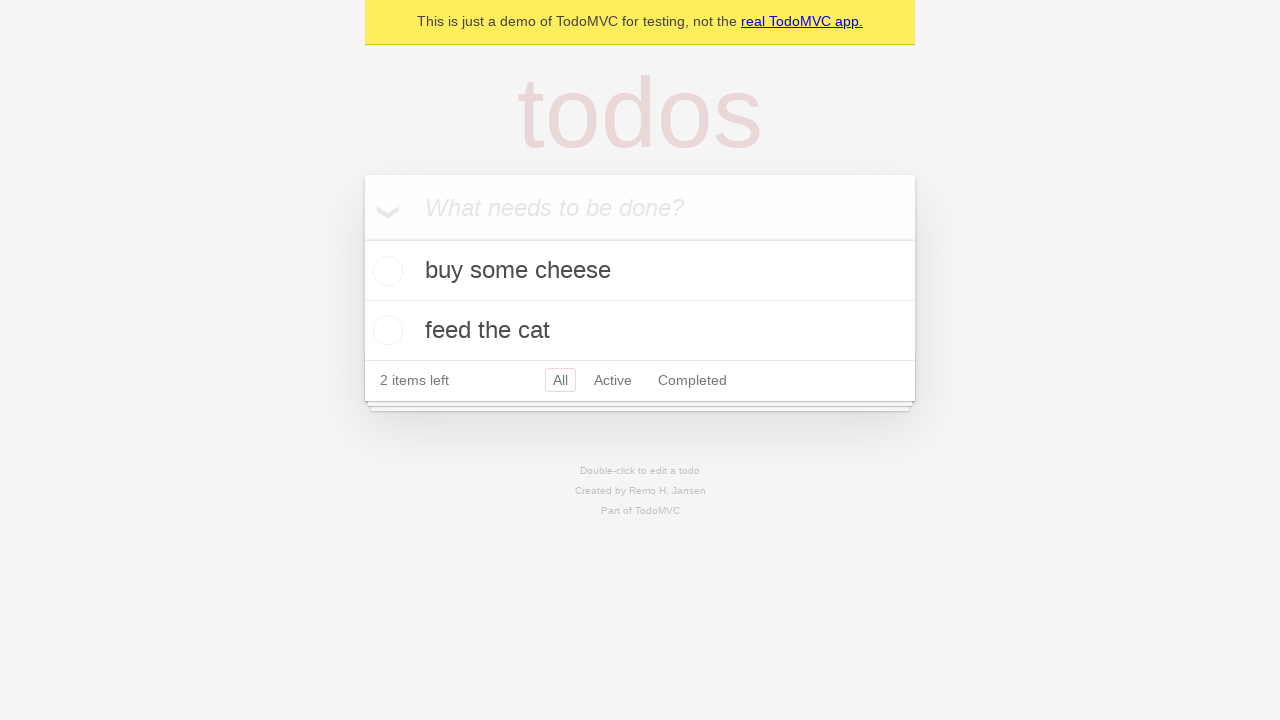

Filled todo input with 'book a doctors appointment' on internal:attr=[placeholder="What needs to be done?"i]
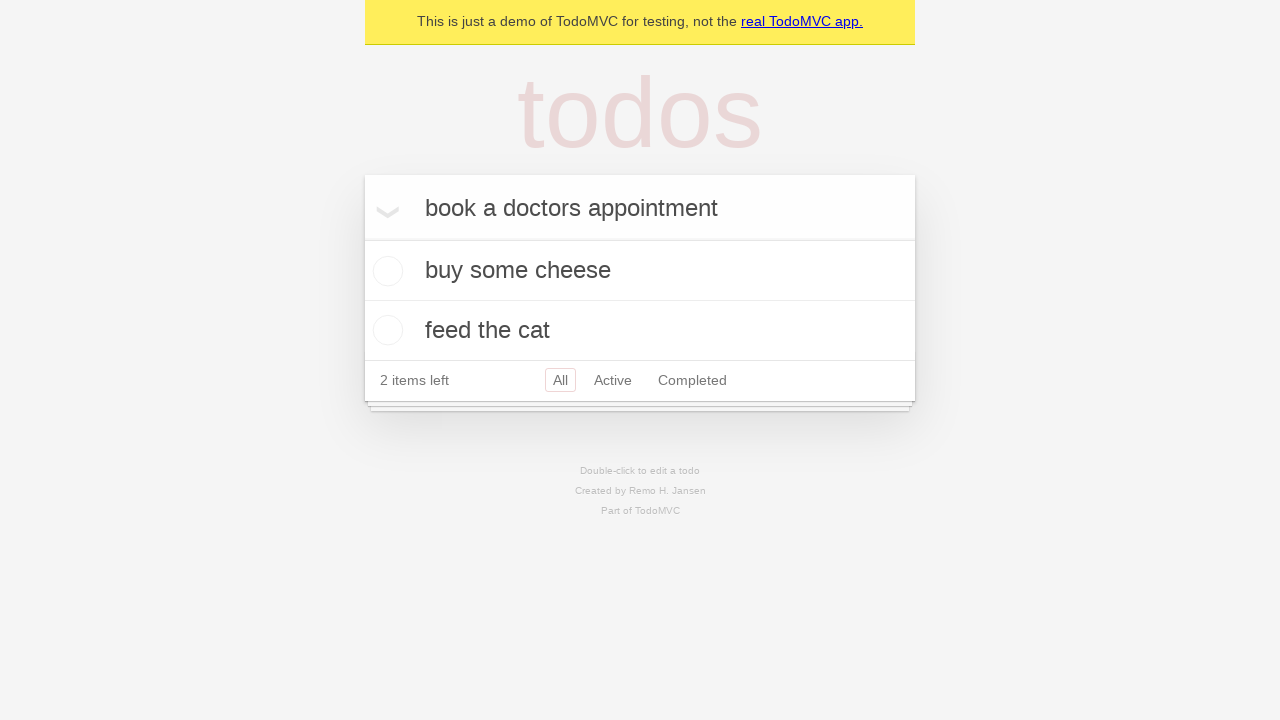

Pressed Enter to create todo 'book a doctors appointment' on internal:attr=[placeholder="What needs to be done?"i]
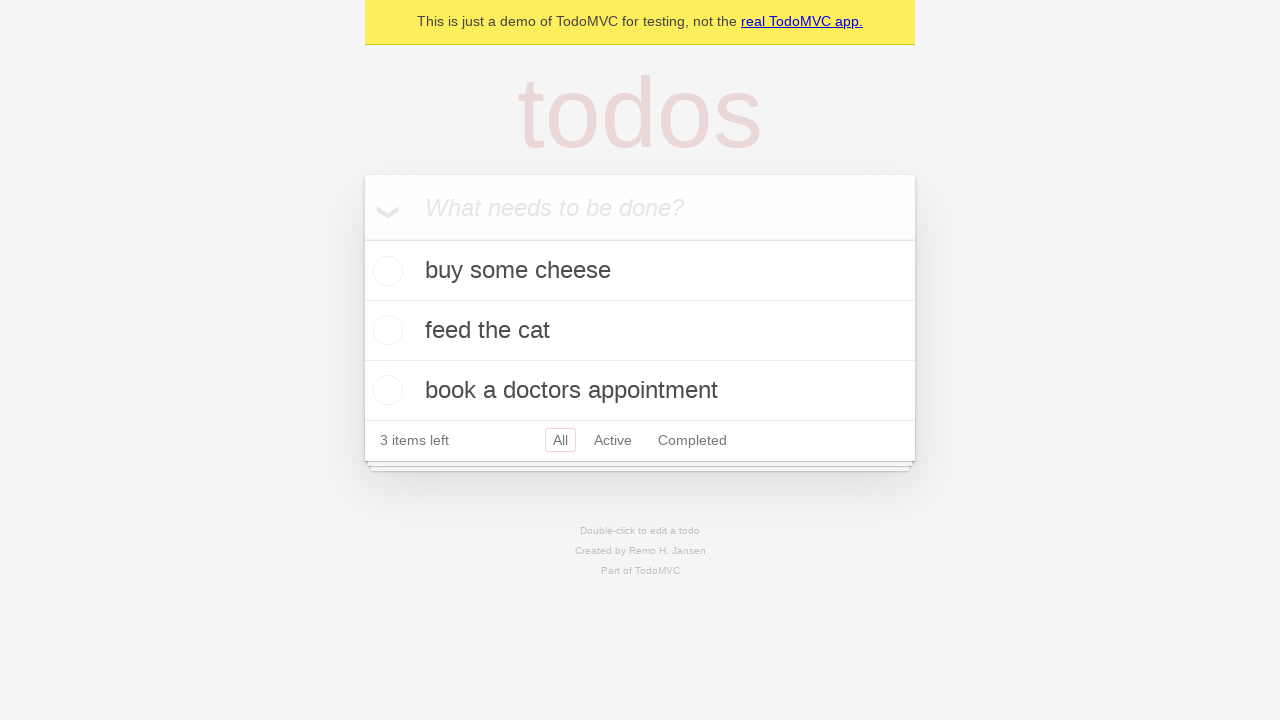

Double-clicked second todo item to enter edit mode at (640, 331) on internal:testid=[data-testid="todo-item"s] >> nth=1
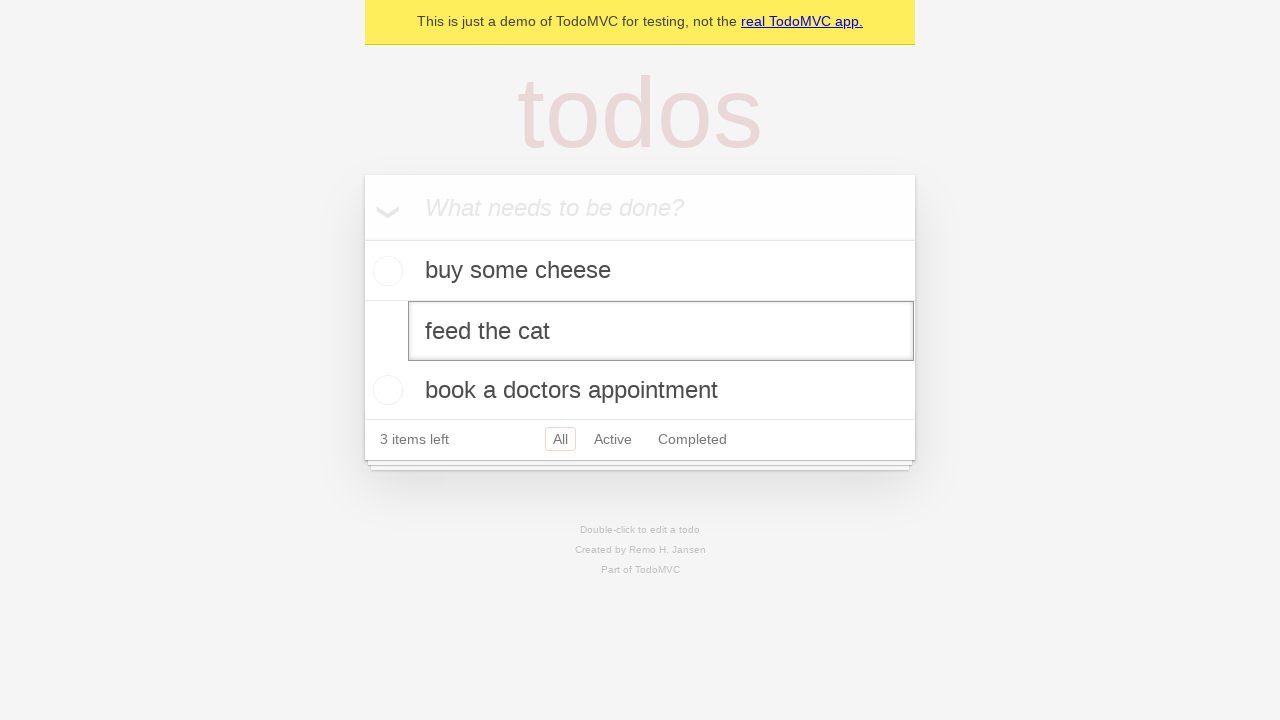

Filled edit field with 'buy some sausages' on internal:testid=[data-testid="todo-item"s] >> nth=1 >> internal:role=textbox[nam
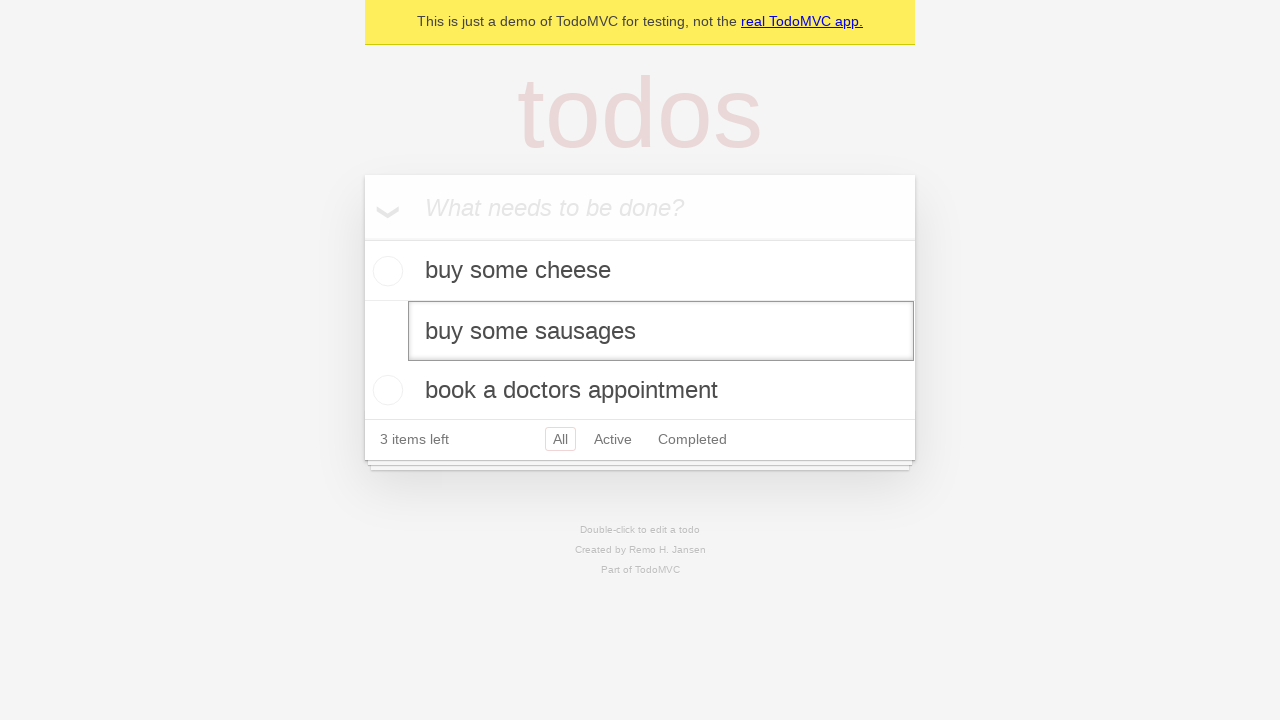

Pressed Escape to cancel edit on internal:testid=[data-testid="todo-item"s] >> nth=1 >> internal:role=textbox[nam
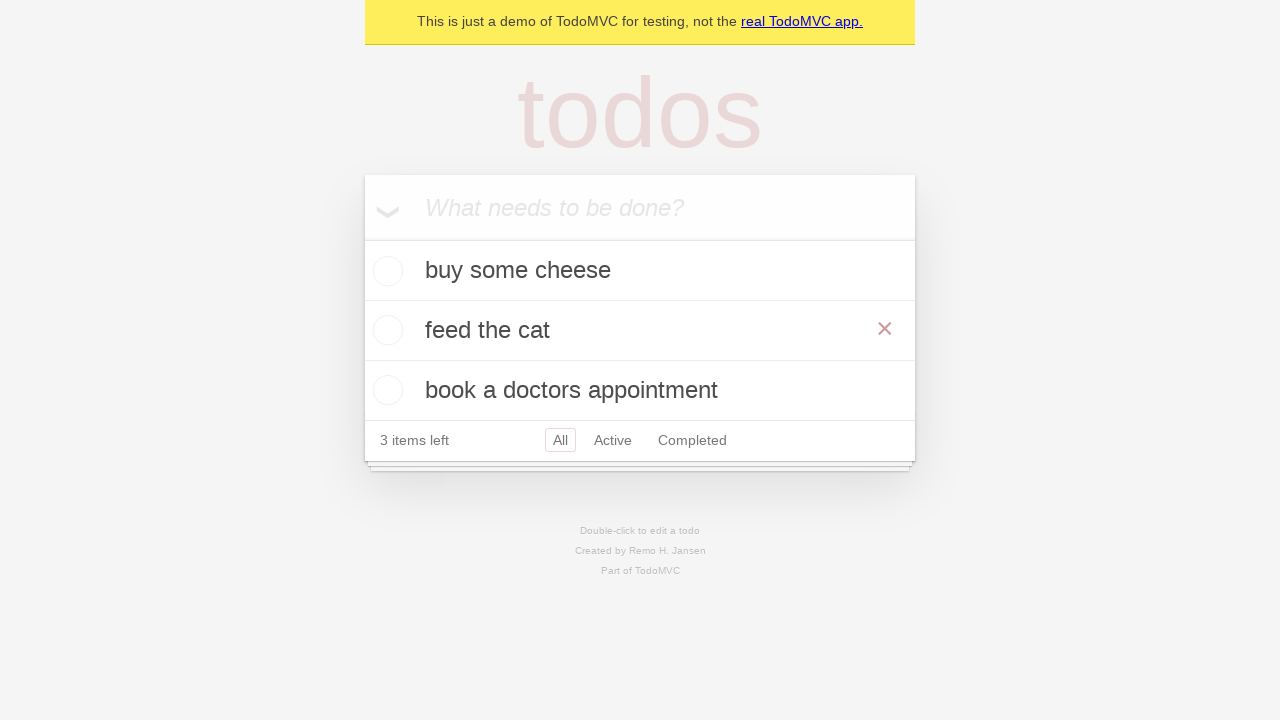

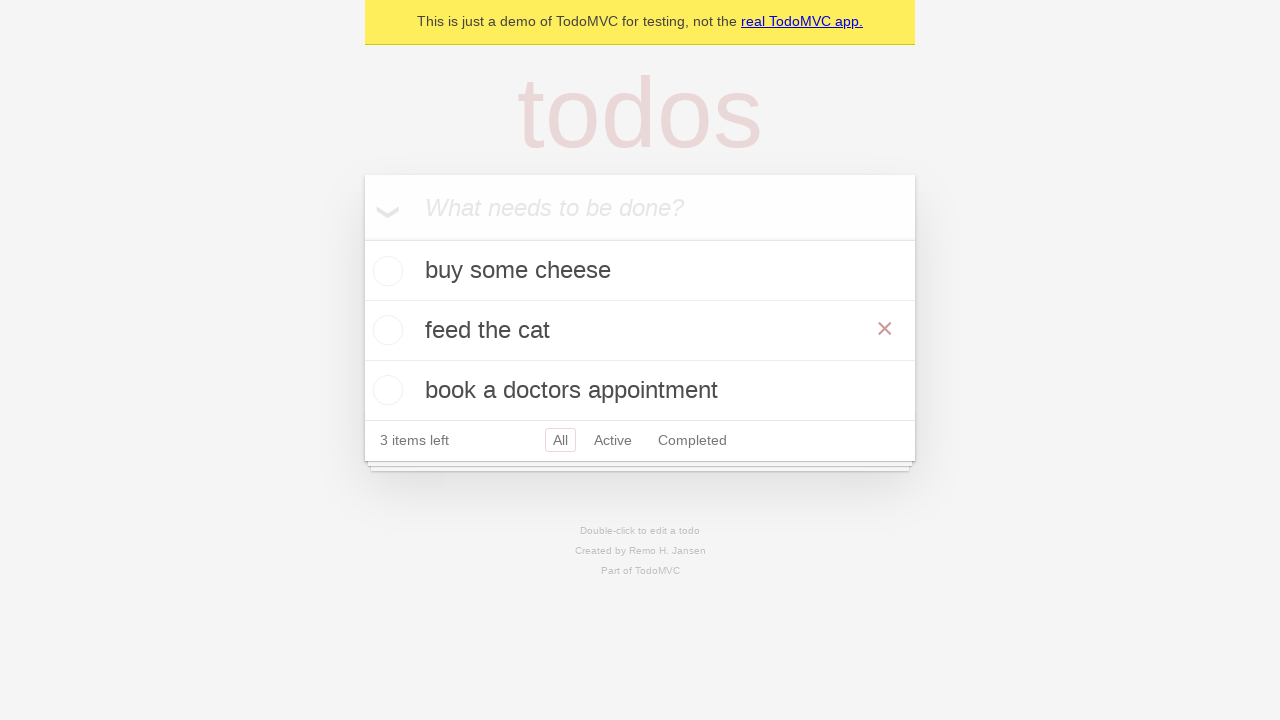